Tests radio button functionality by clicking on different radio buttons (hockey, football, yellow) and verifying they become selected

Starting URL: https://practice.cydeo.com/radio_buttons

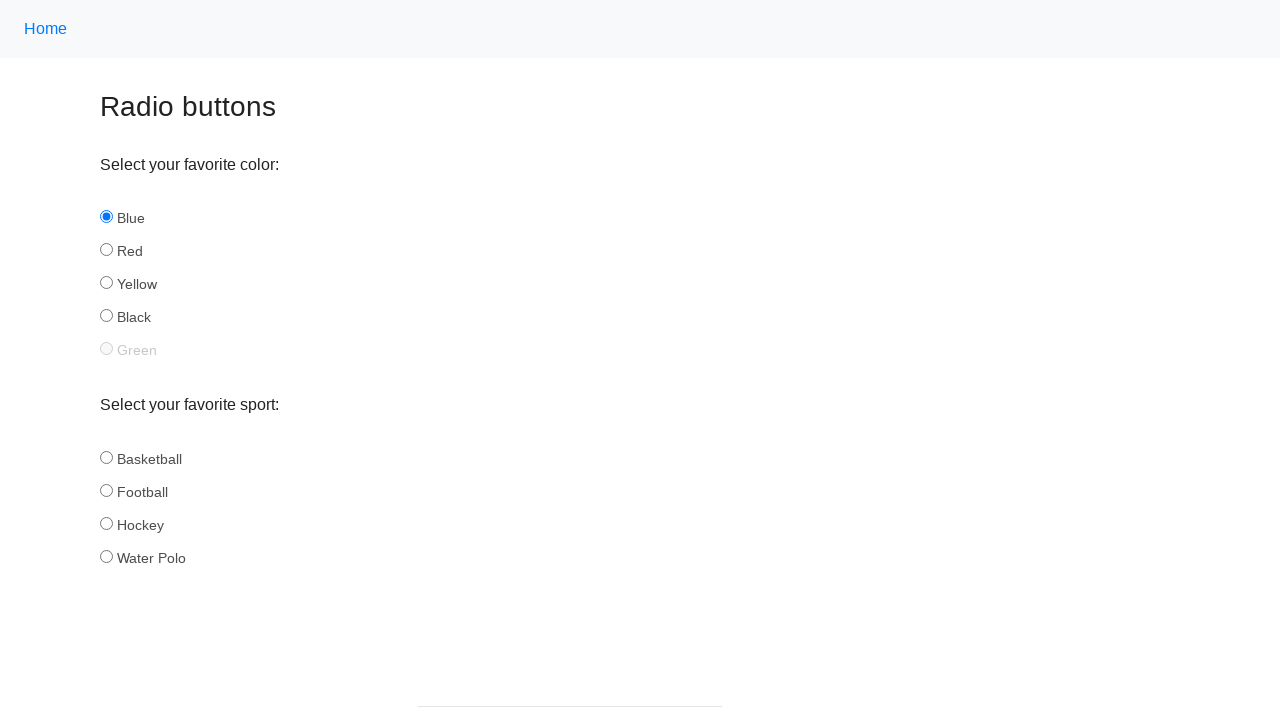

Clicked Hockey radio button in sport group at (106, 523) on input[name='sport'][id='hockey']
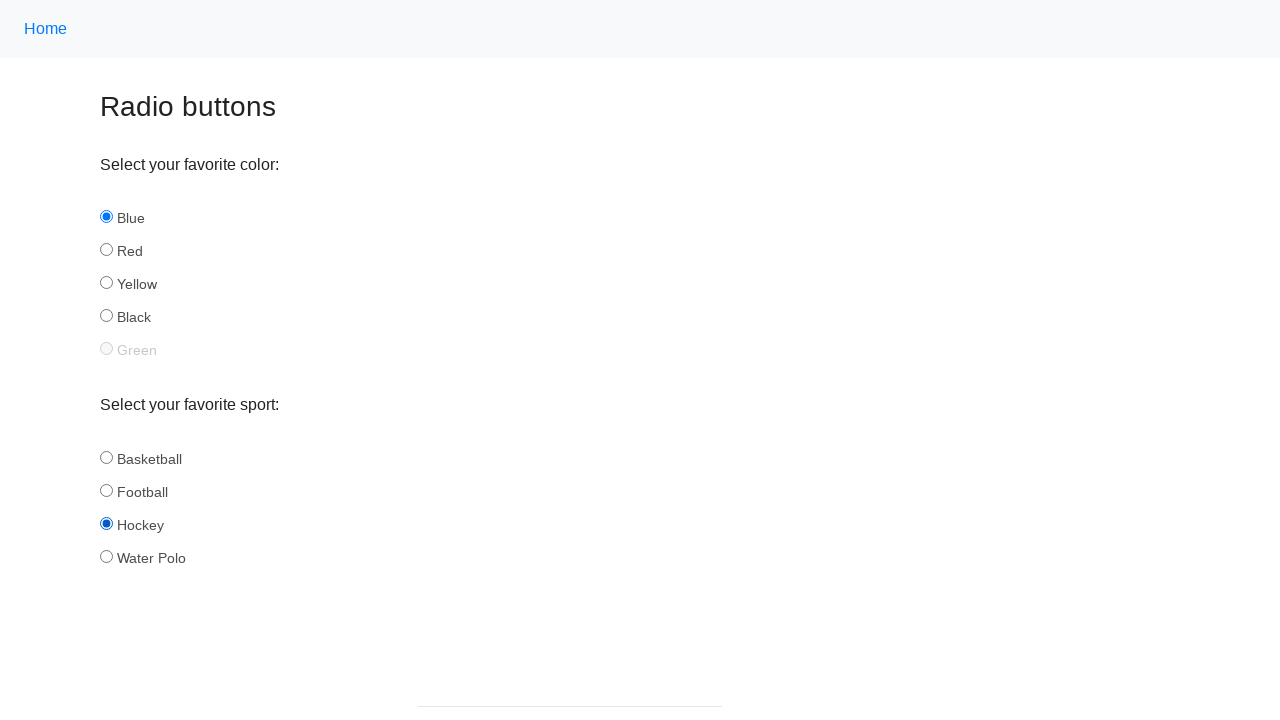

Verified Hockey radio button is selected
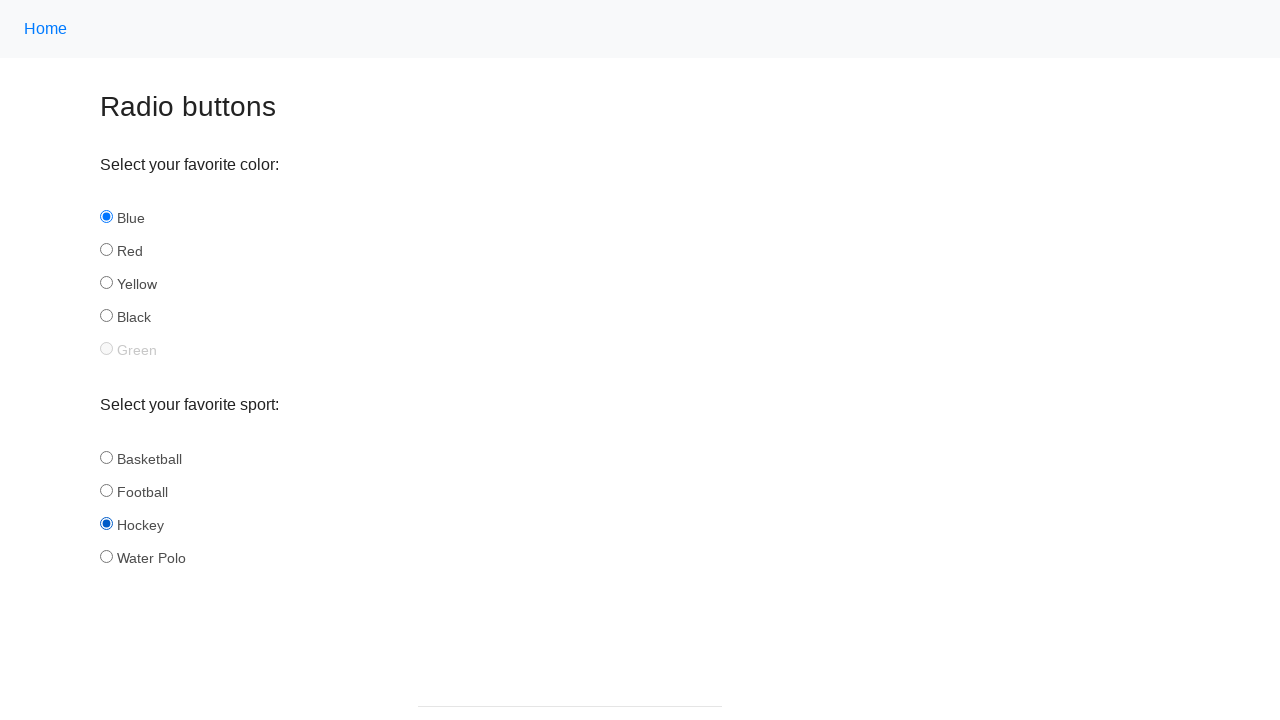

Clicked Football radio button in sport group at (106, 490) on input[name='sport'][id='football']
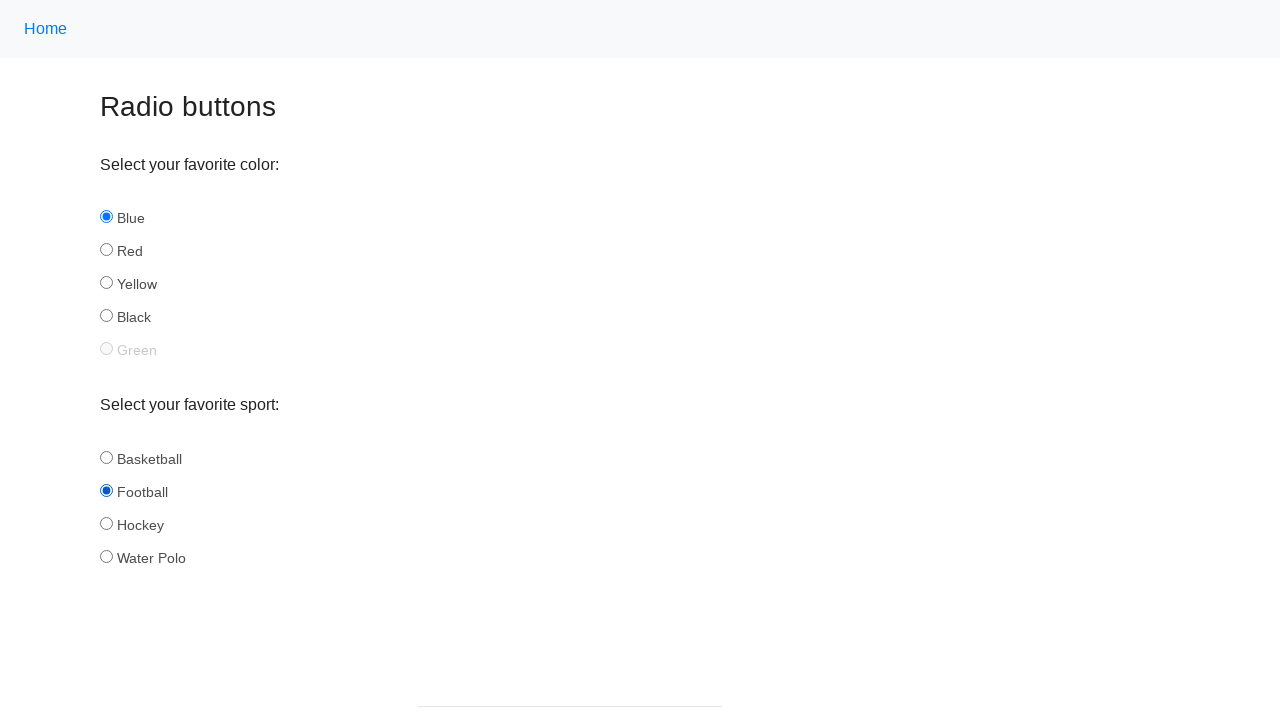

Verified Football radio button is selected
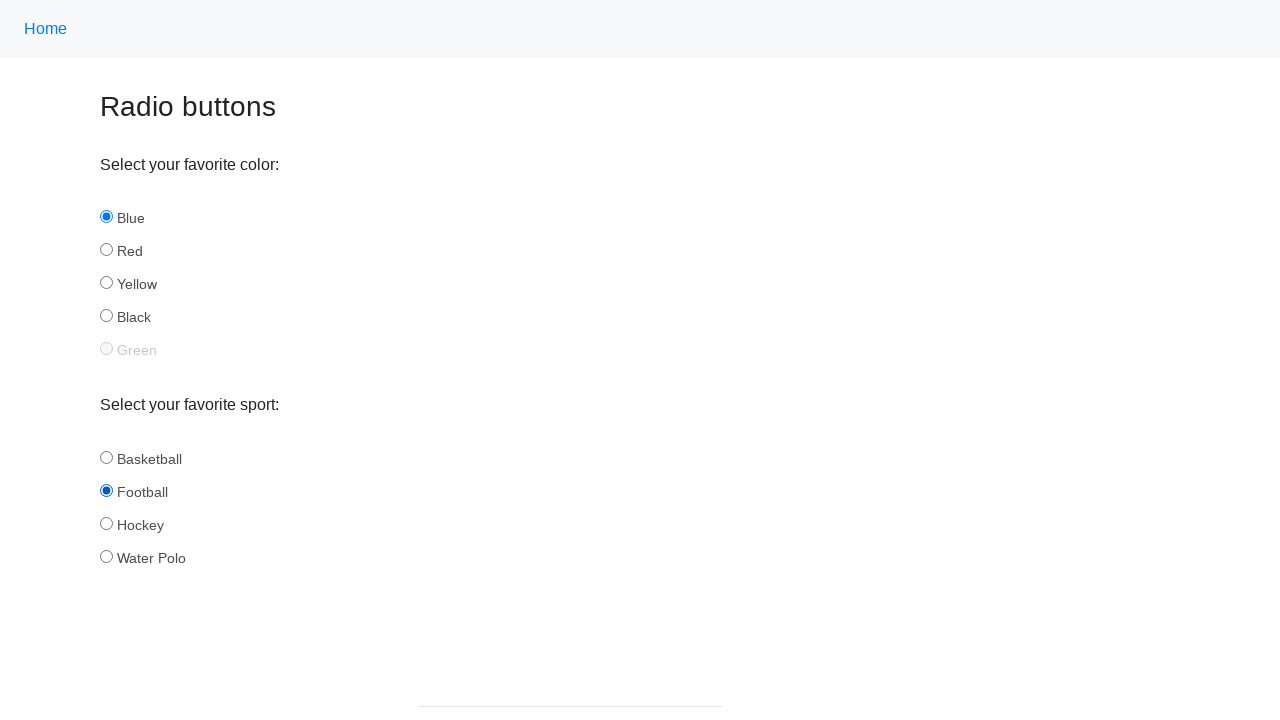

Clicked Yellow radio button in color group at (106, 283) on input[name='color'][id='yellow']
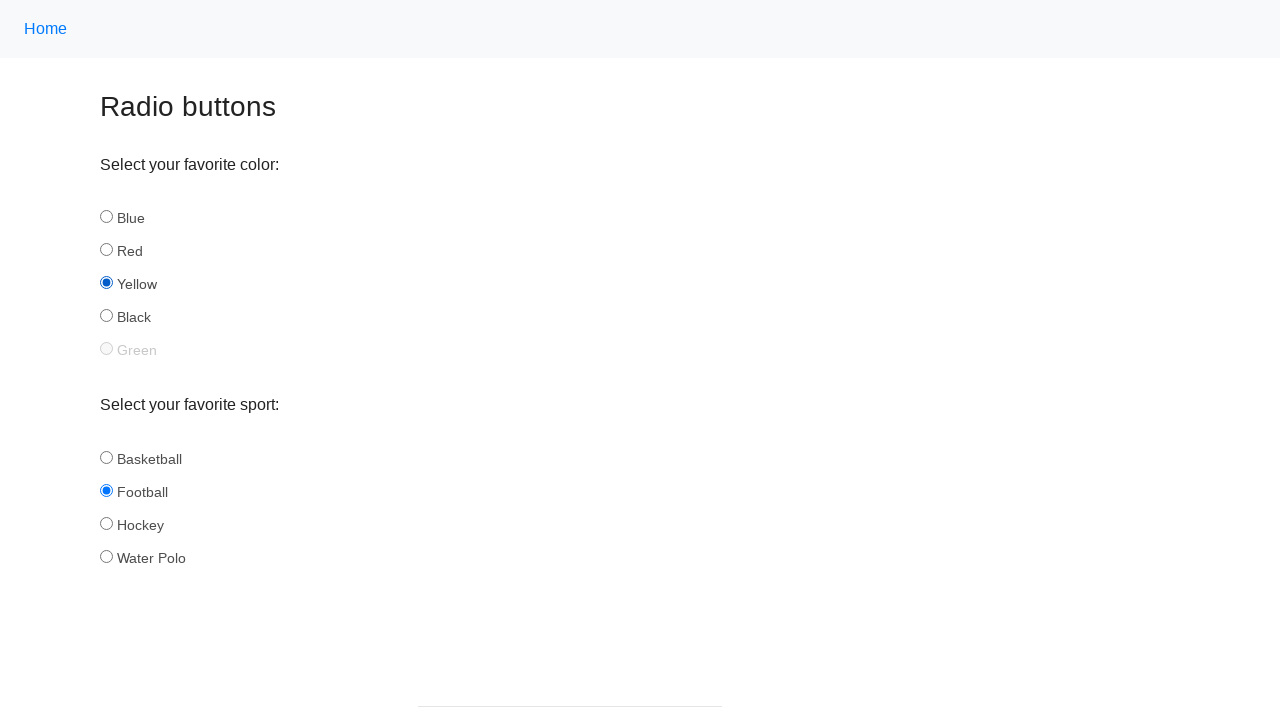

Verified Yellow radio button is selected
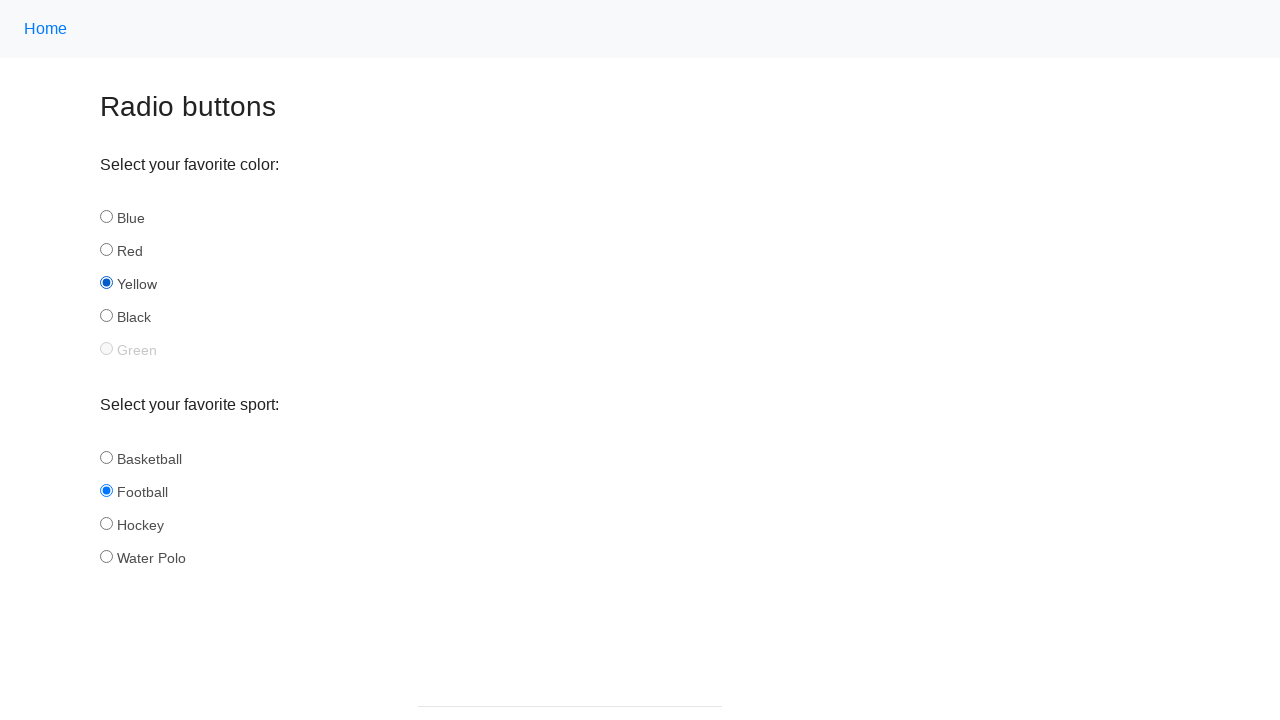

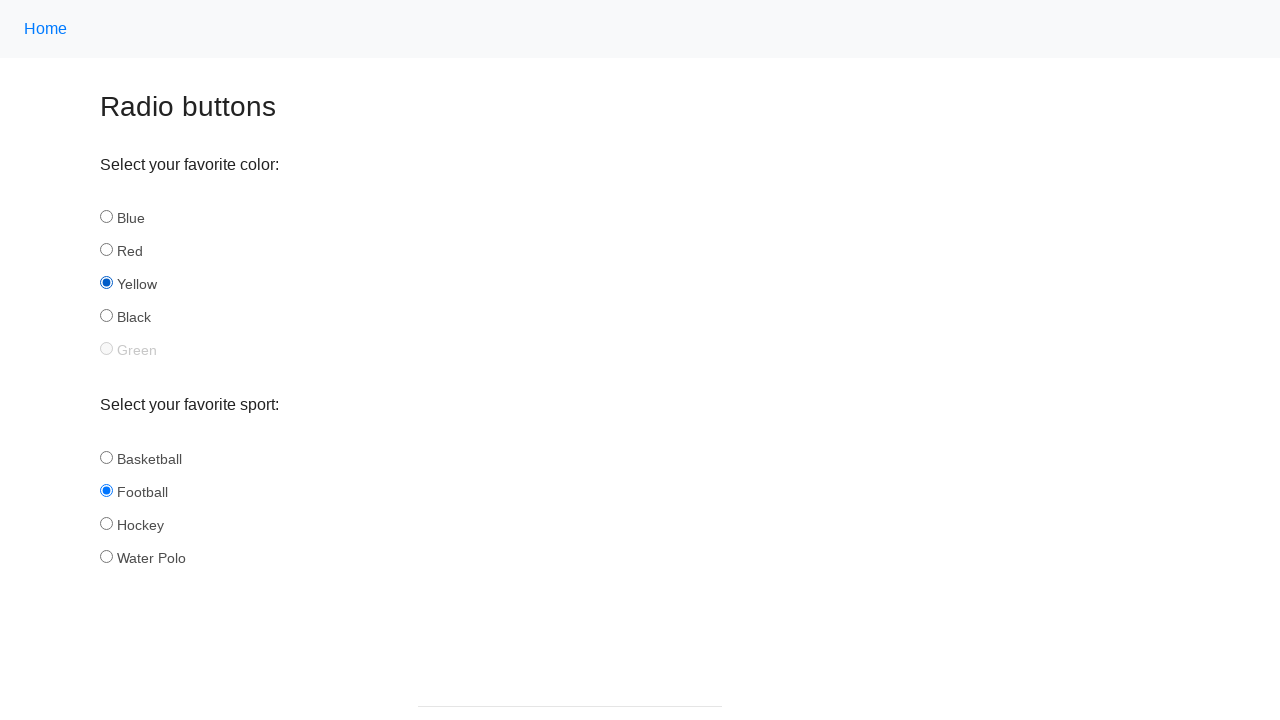